Tests drag and drop functionality by dragging an element and dropping it onto a target element within an iframe on the jQuery UI demo page

Starting URL: http://jqueryui.com/droppable/

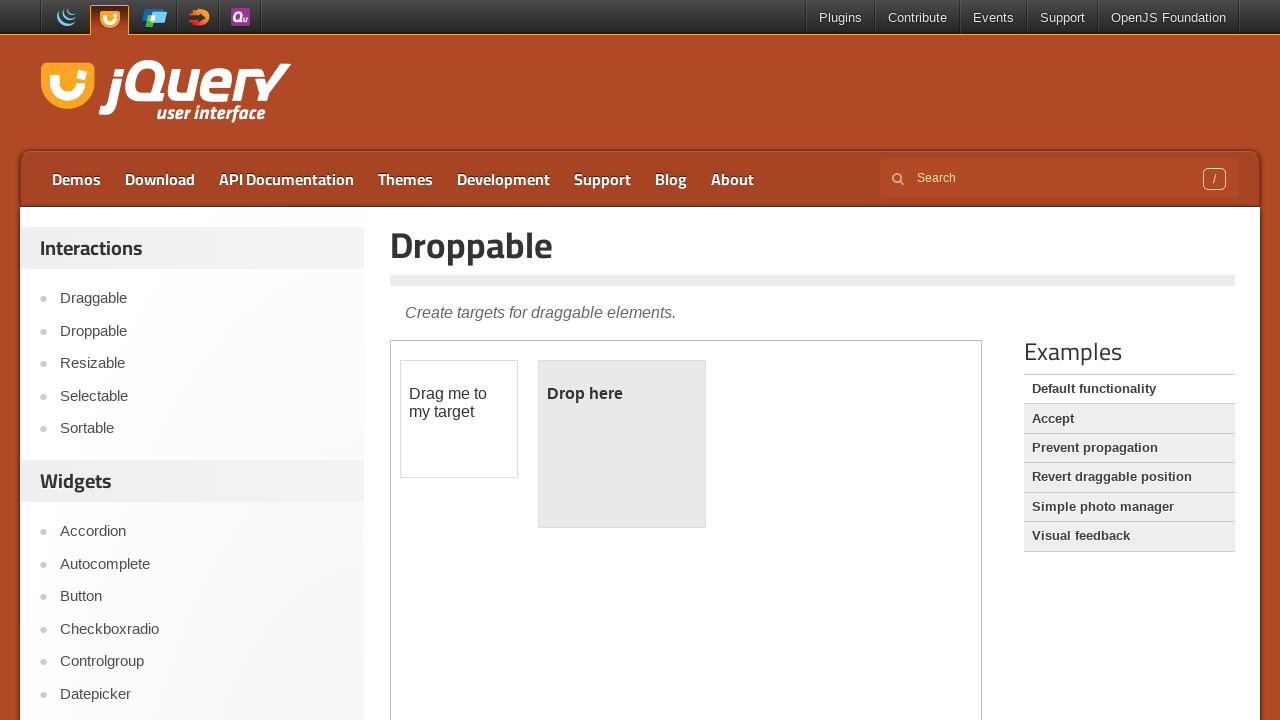

Located the iframe containing the drag and drop demo
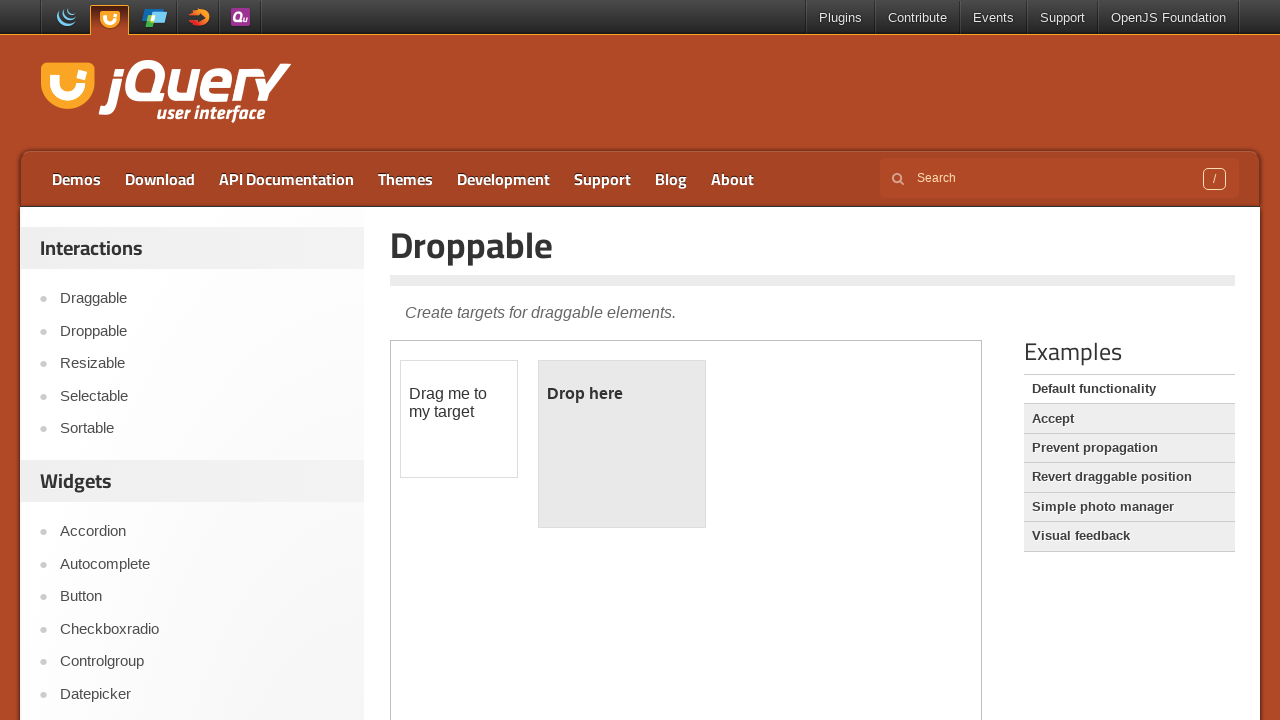

Located the draggable element within the iframe
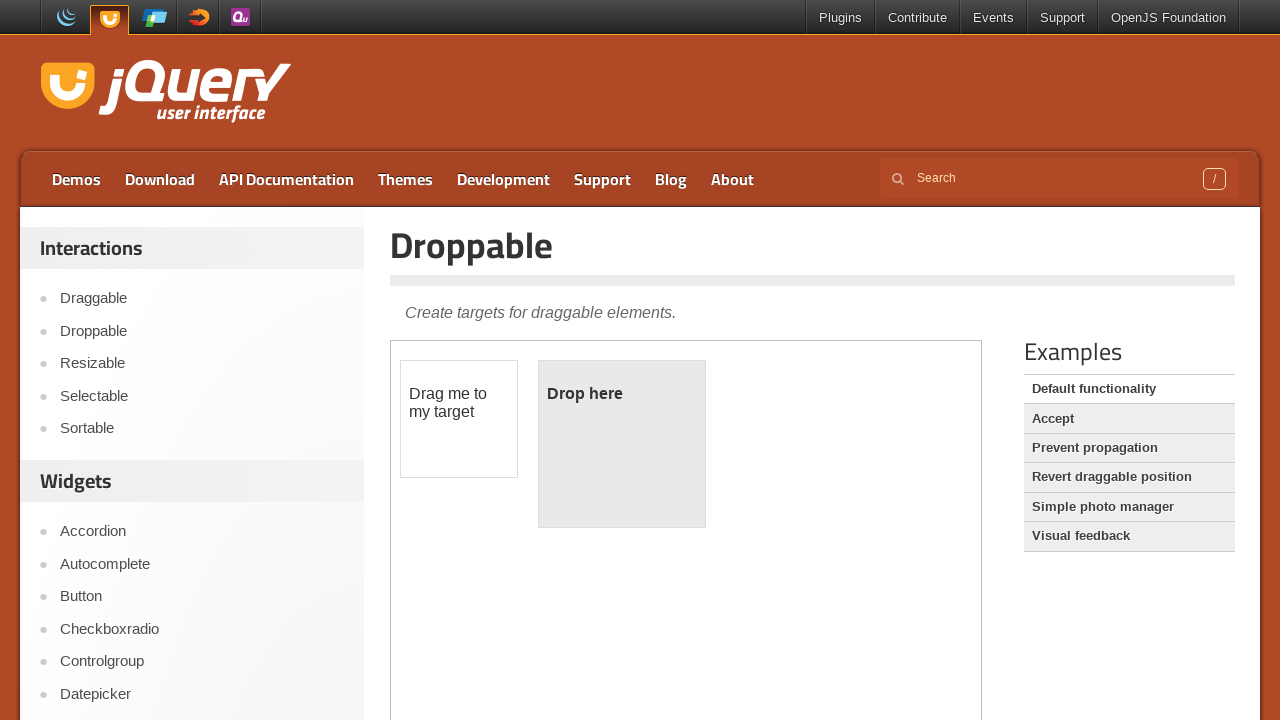

Located the droppable target element within the iframe
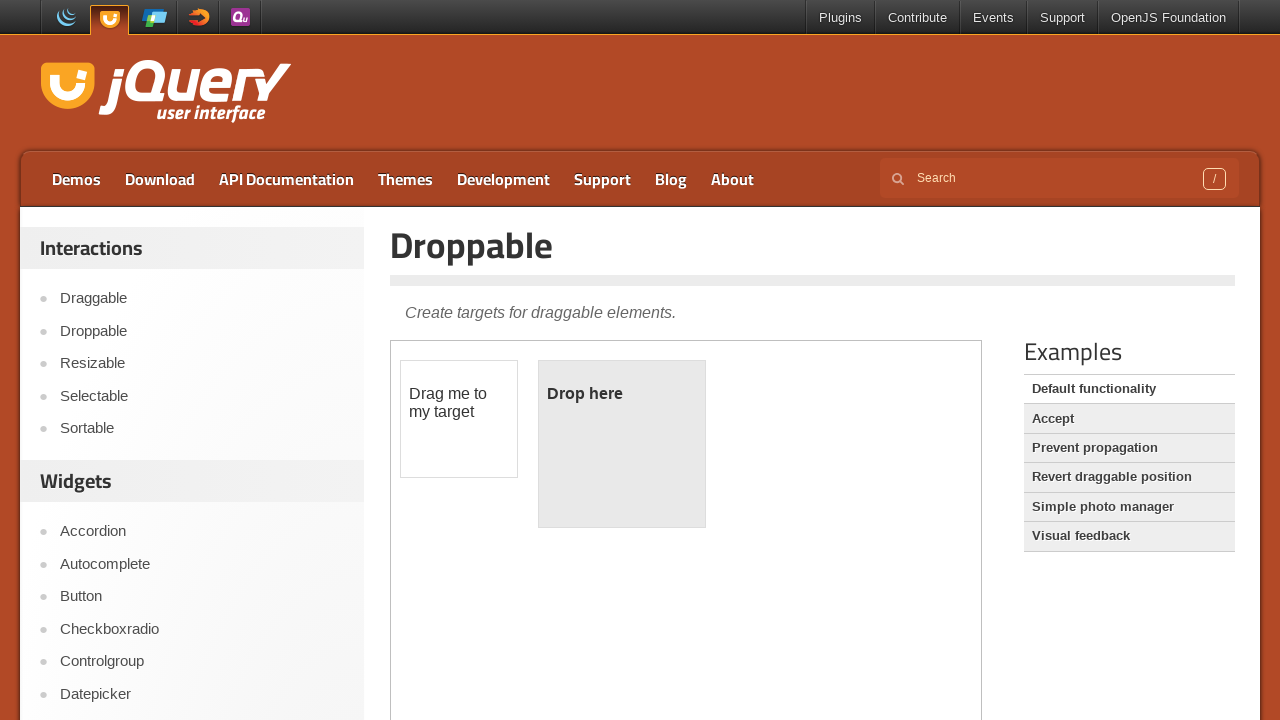

Dragged the element and dropped it onto the target element at (622, 444)
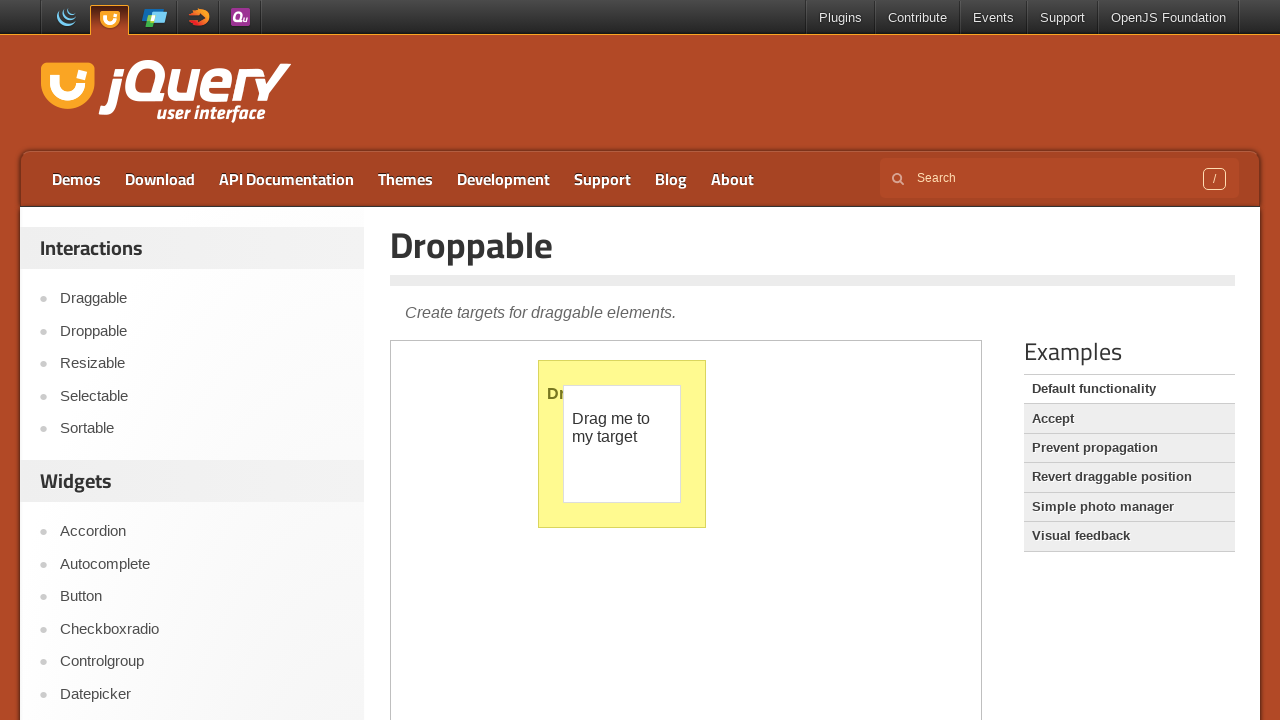

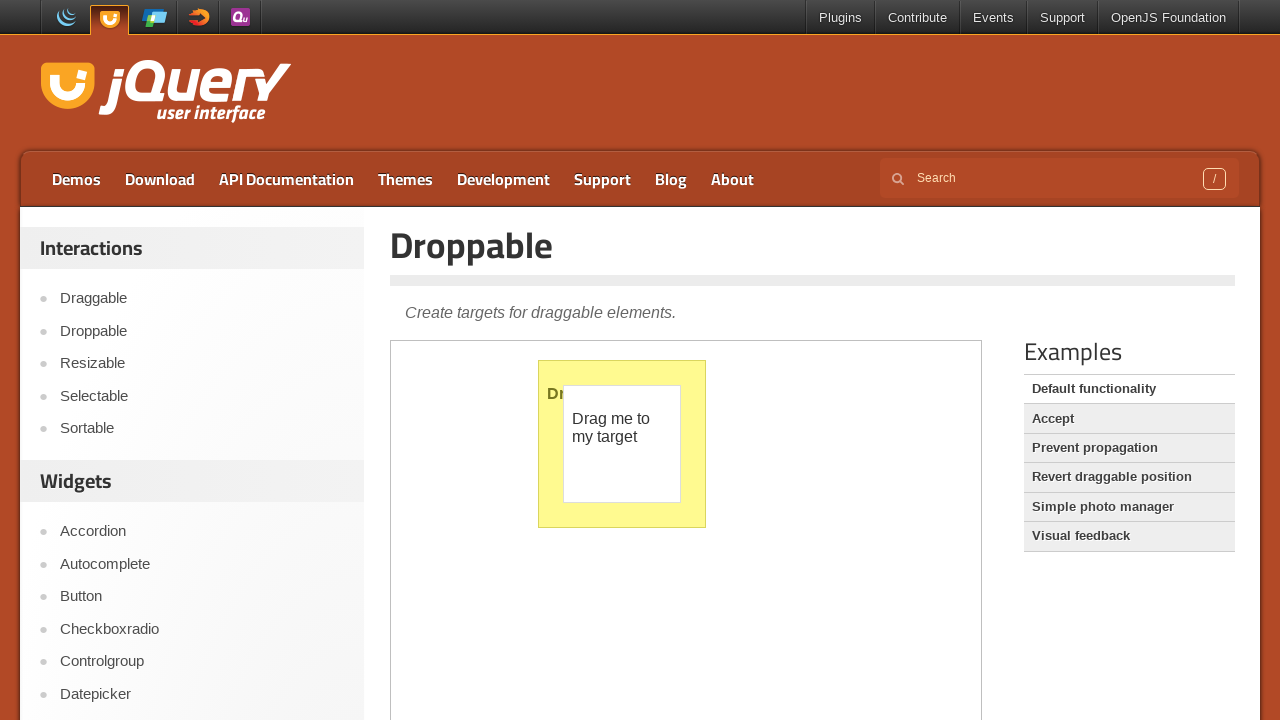